Tests file download functionality by clicking on a file link to initiate a download

Starting URL: https://the-internet.herokuapp.com/download

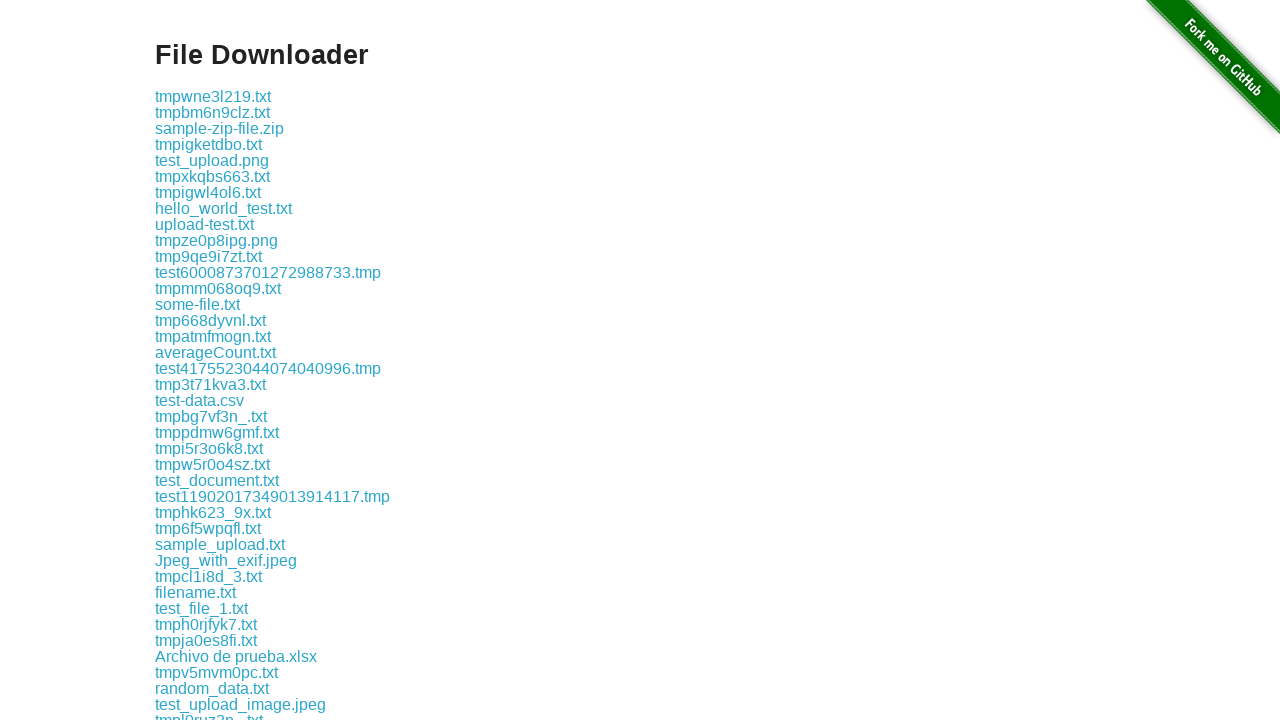

Clicked on file link 'some-file.txt' to initiate download at (198, 304) on a:has-text('some-file.txt')
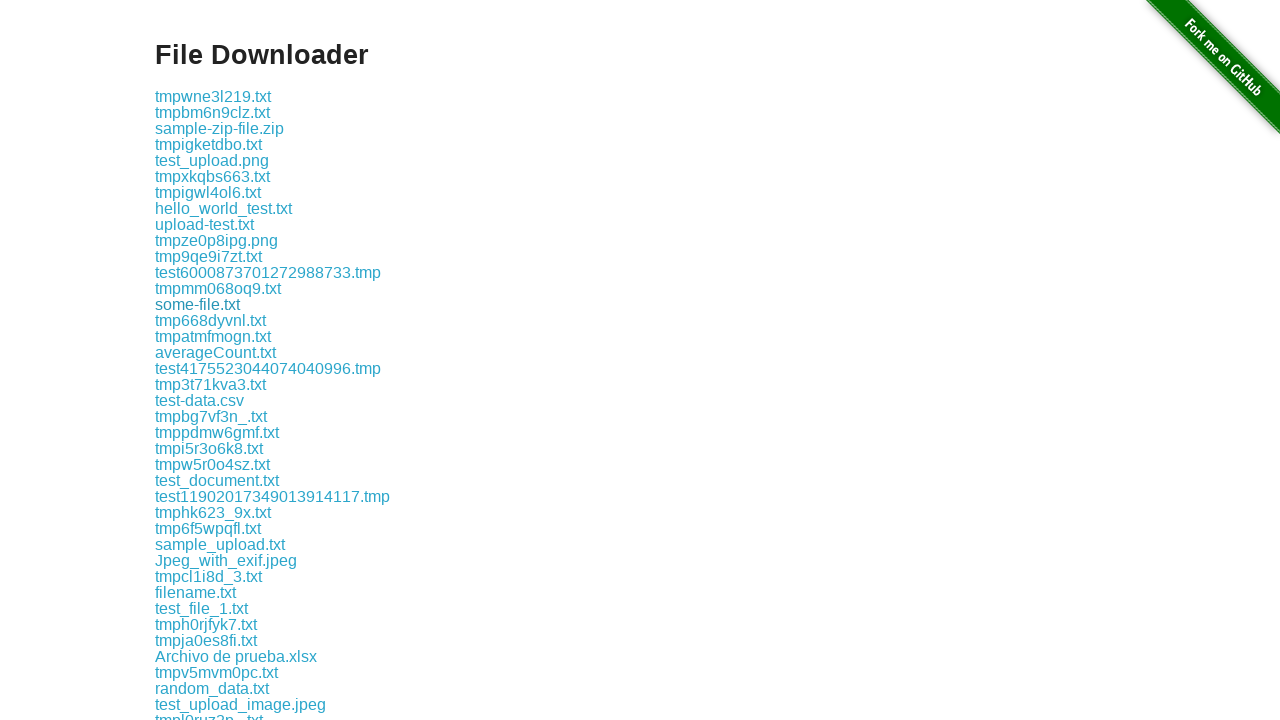

Waited for file download to initiate
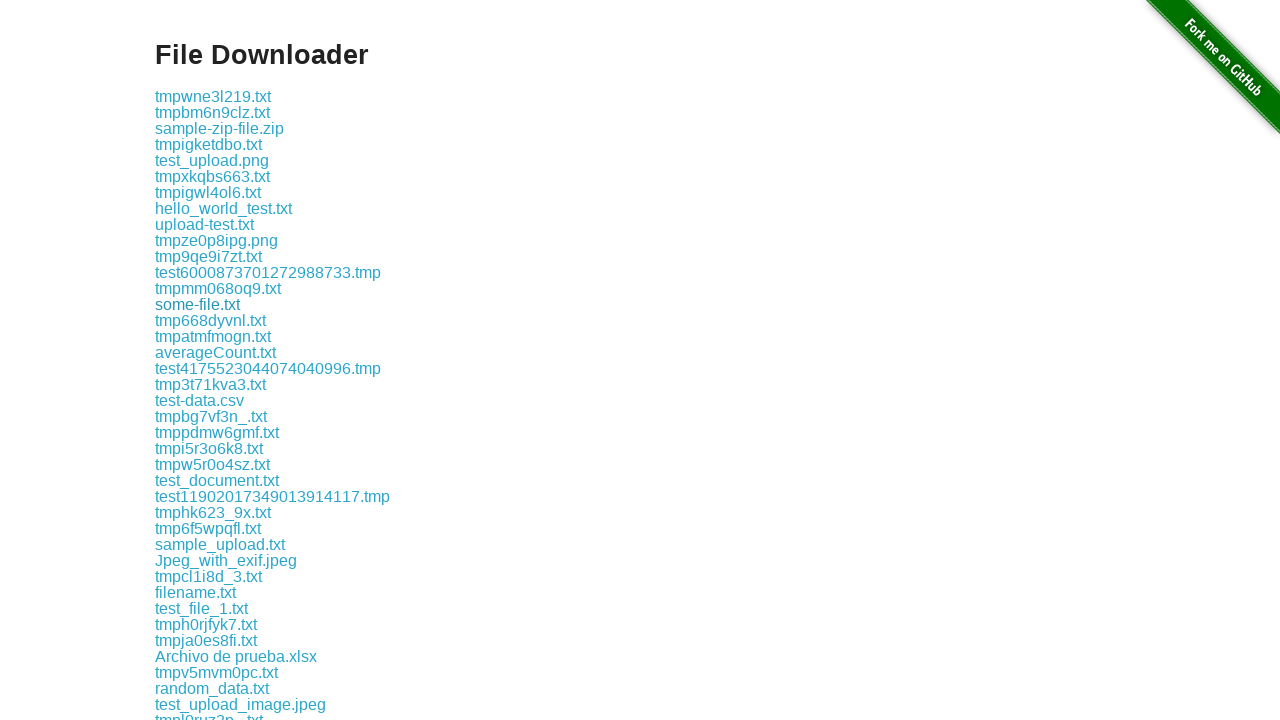

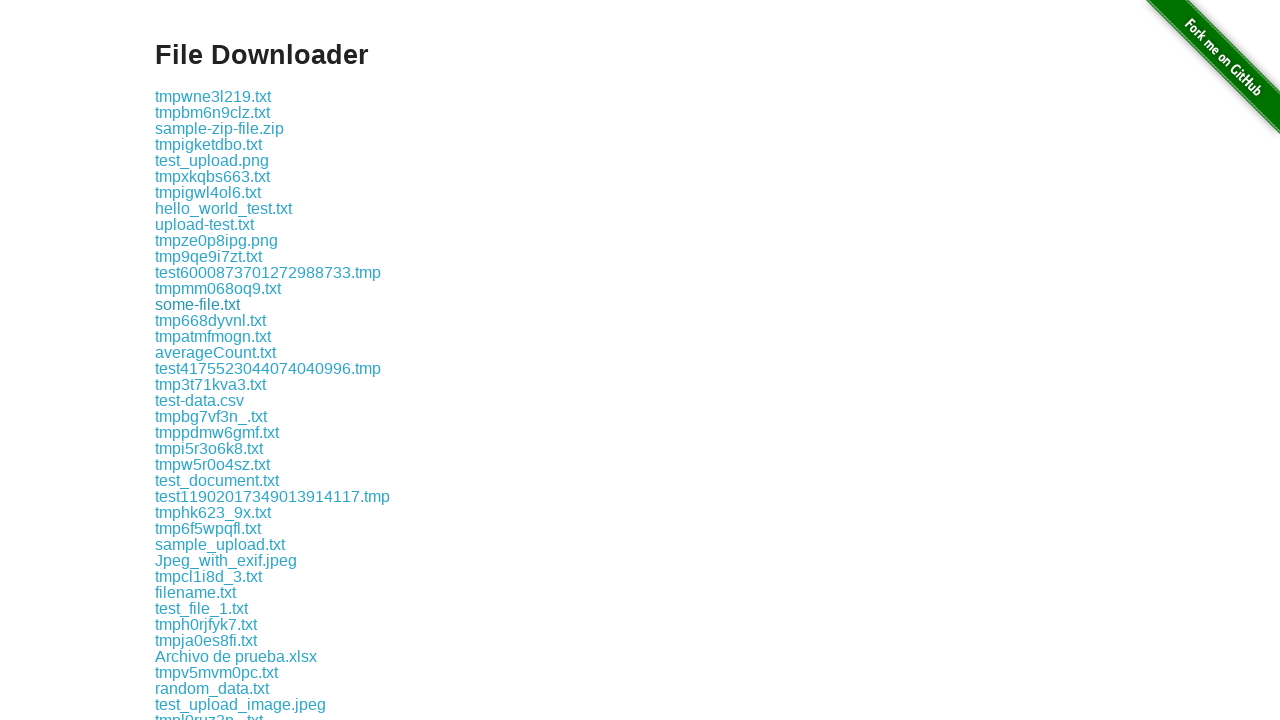